Navigates to the Time and Date world clock page and verifies that the world clock table with city times is displayed and contains data rows.

Starting URL: https://www.timeanddate.com/worldclock/

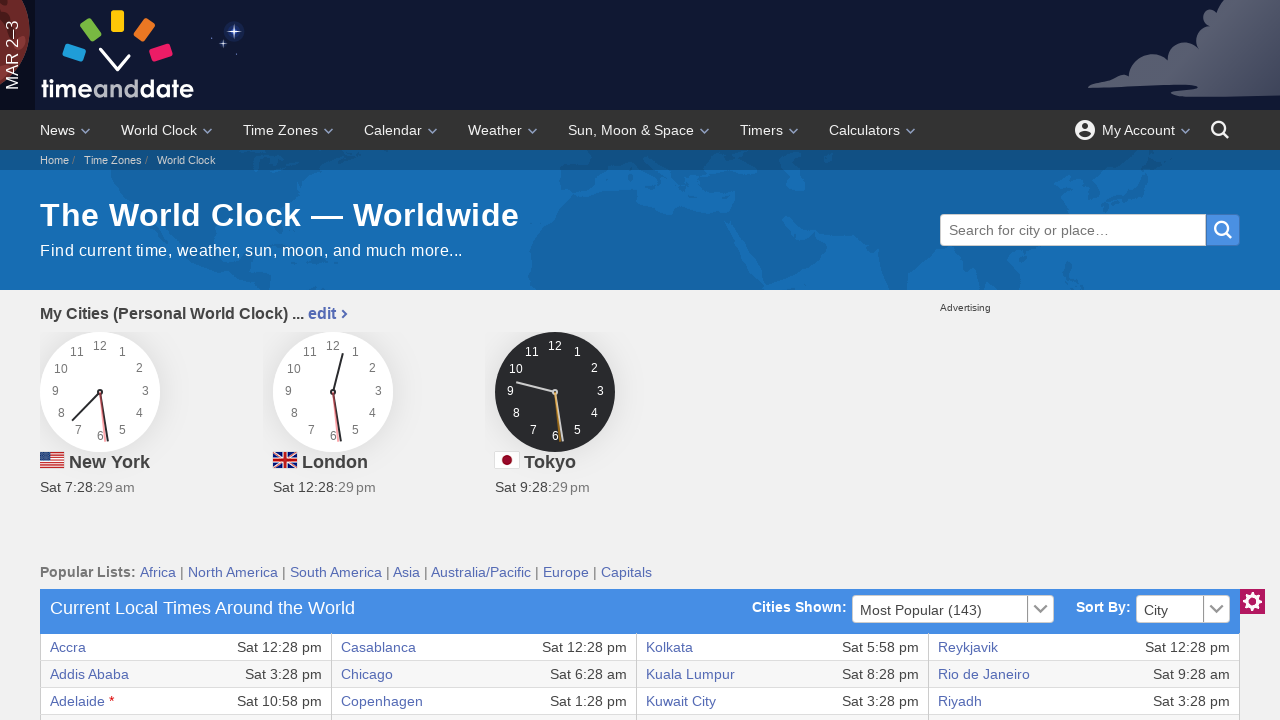

Navigated to Time and Date world clock page
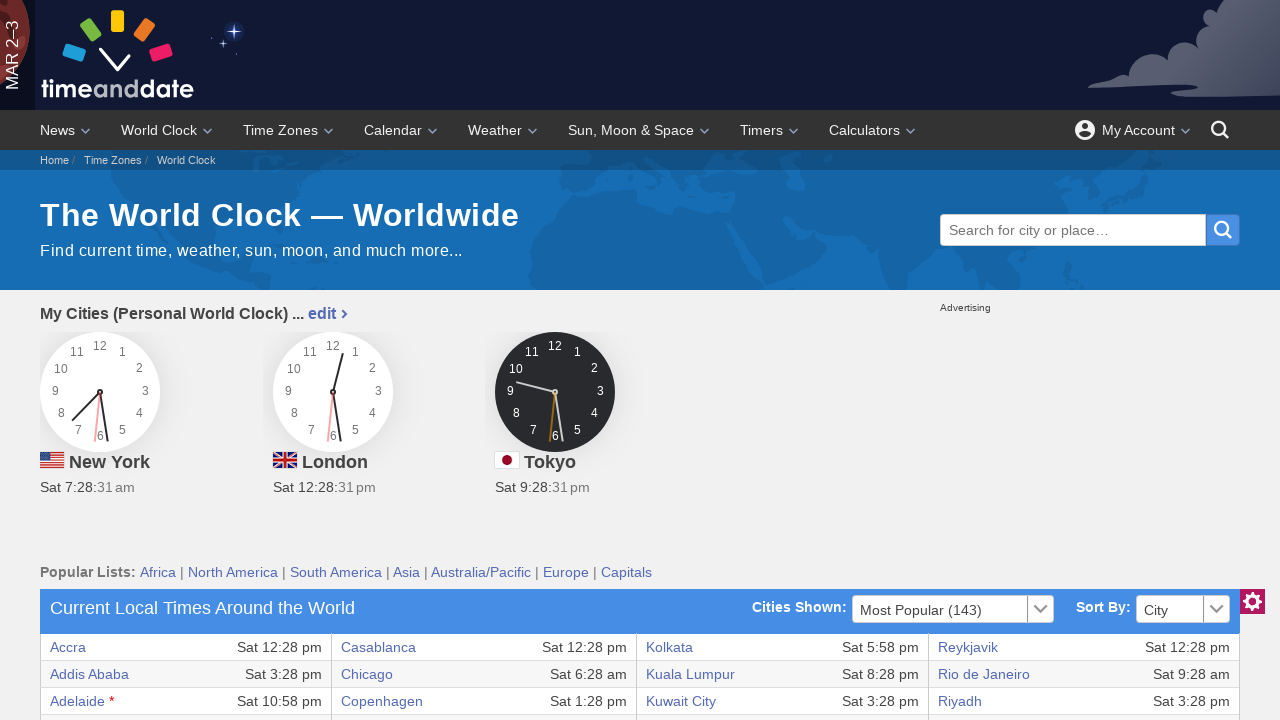

World clock table loaded and visible
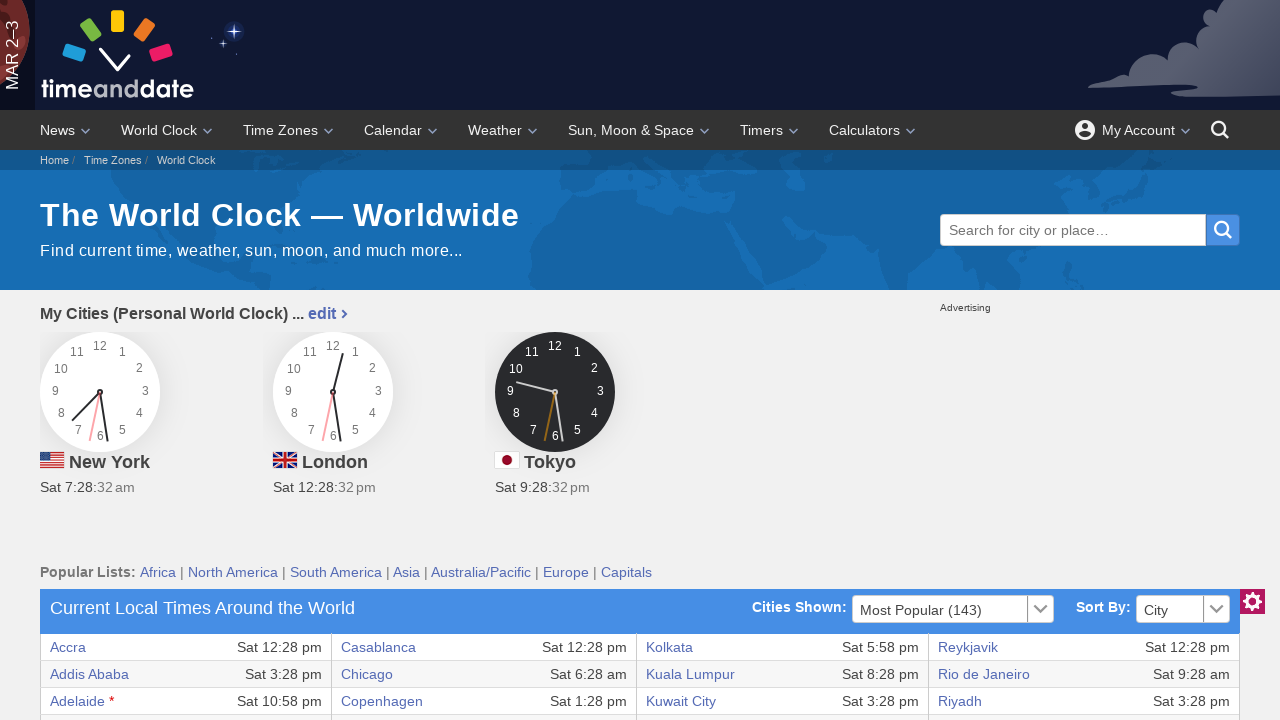

Located the world clock table body element
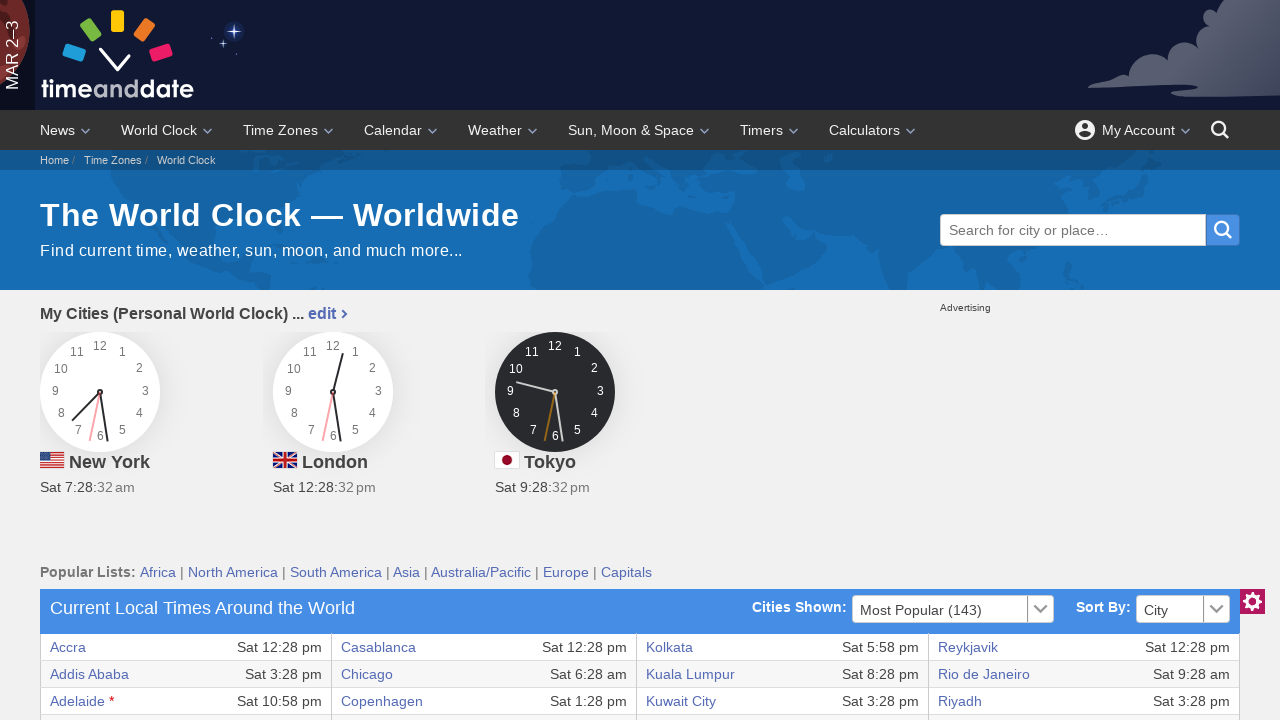

Located all table rows
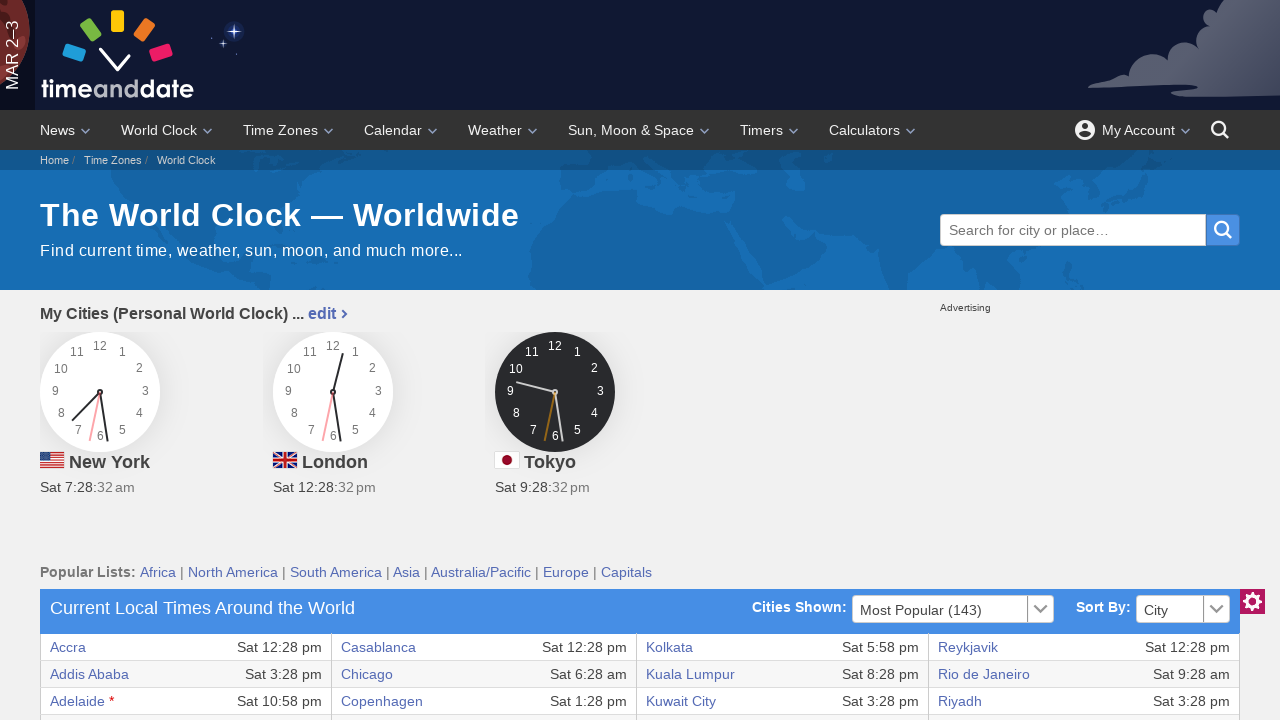

Verified table contains data rows
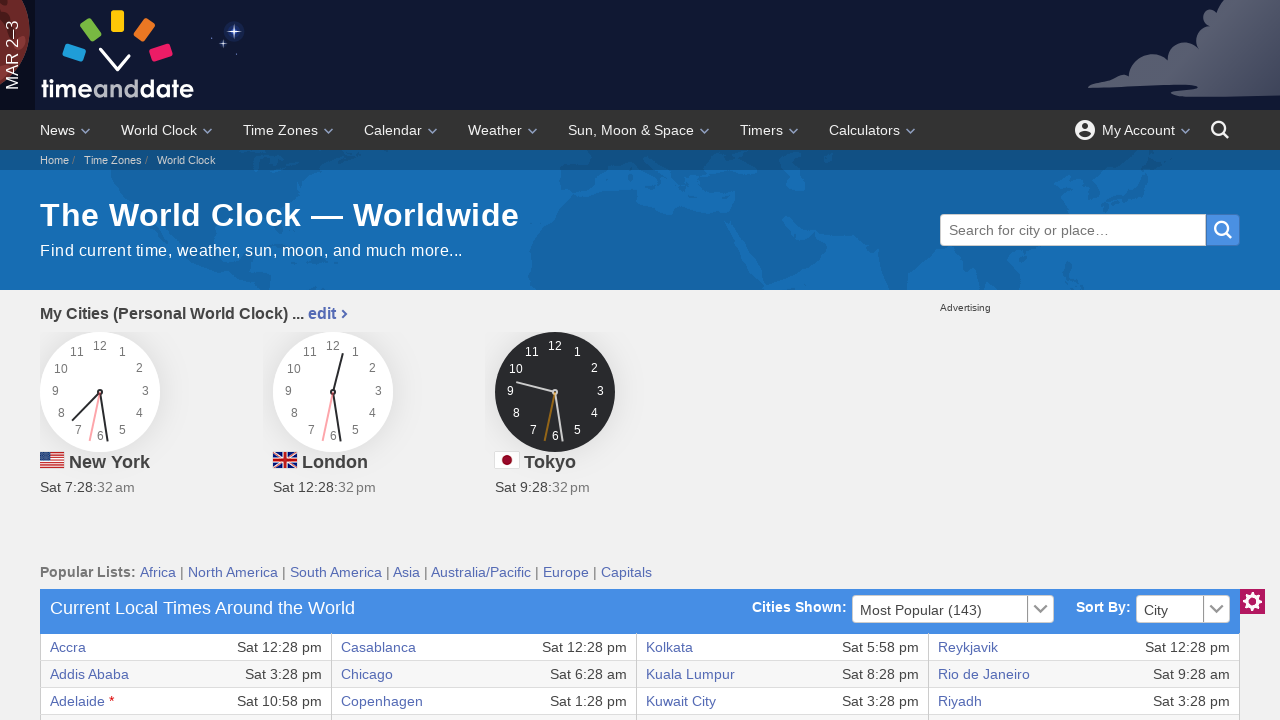

Located cells in first table row
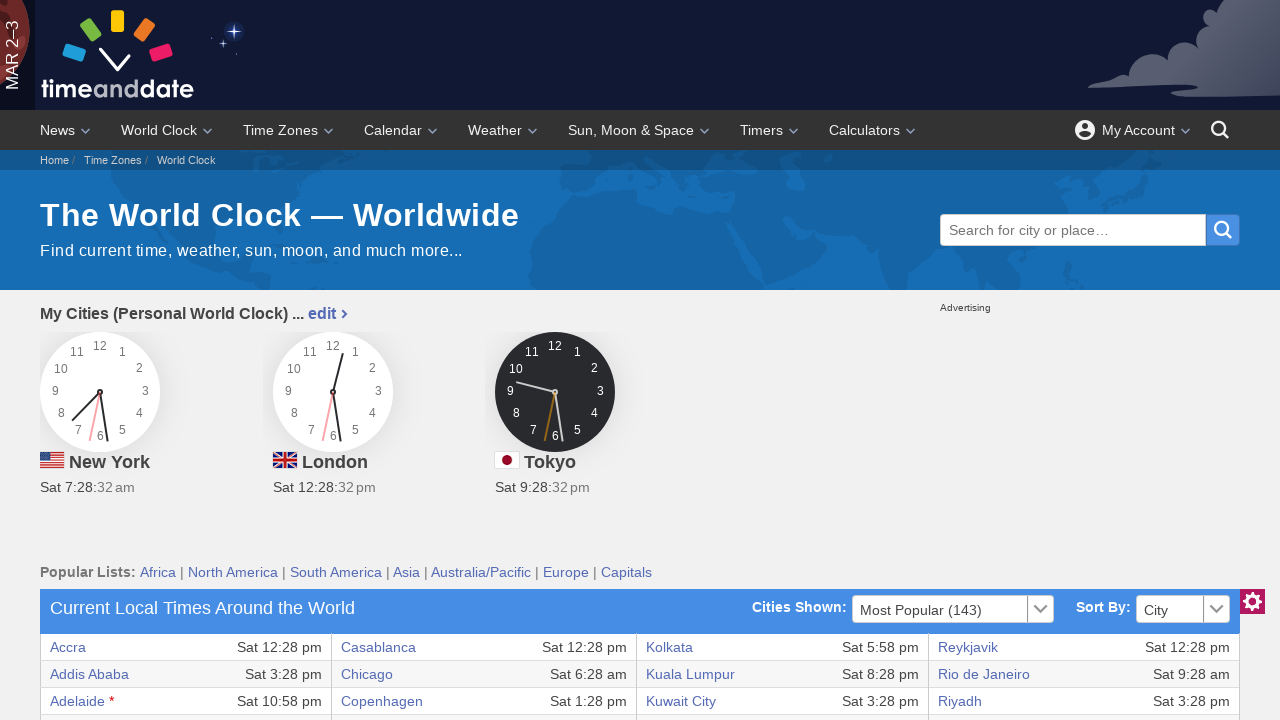

Verified first row contains cells with data
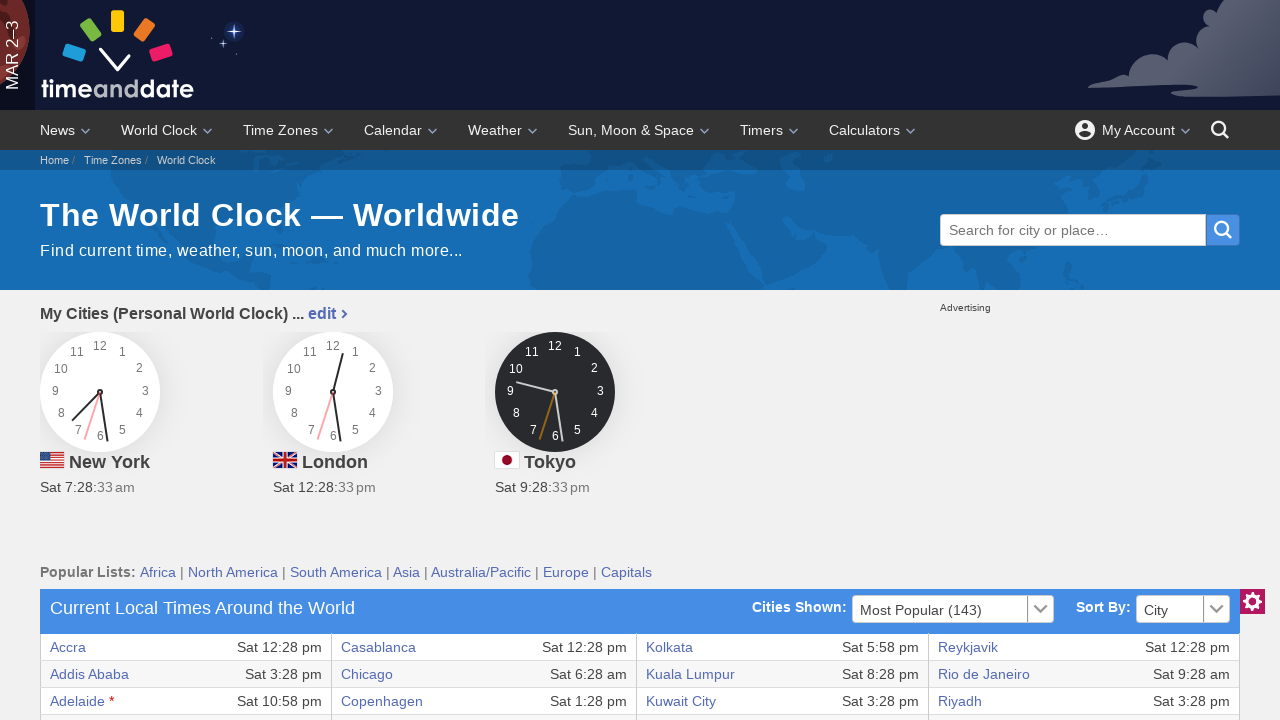

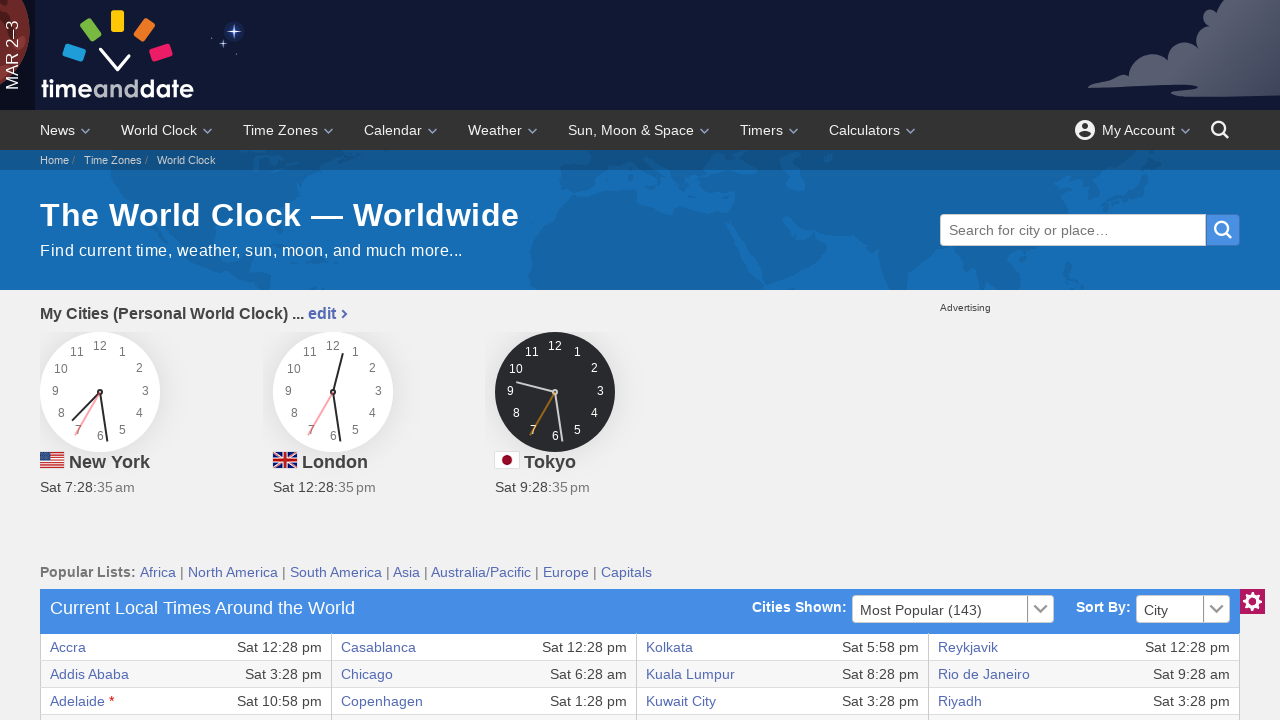